Navigates to pikabu.ru and verifies the page loads by checking the title

Starting URL: https://pikabu.ru

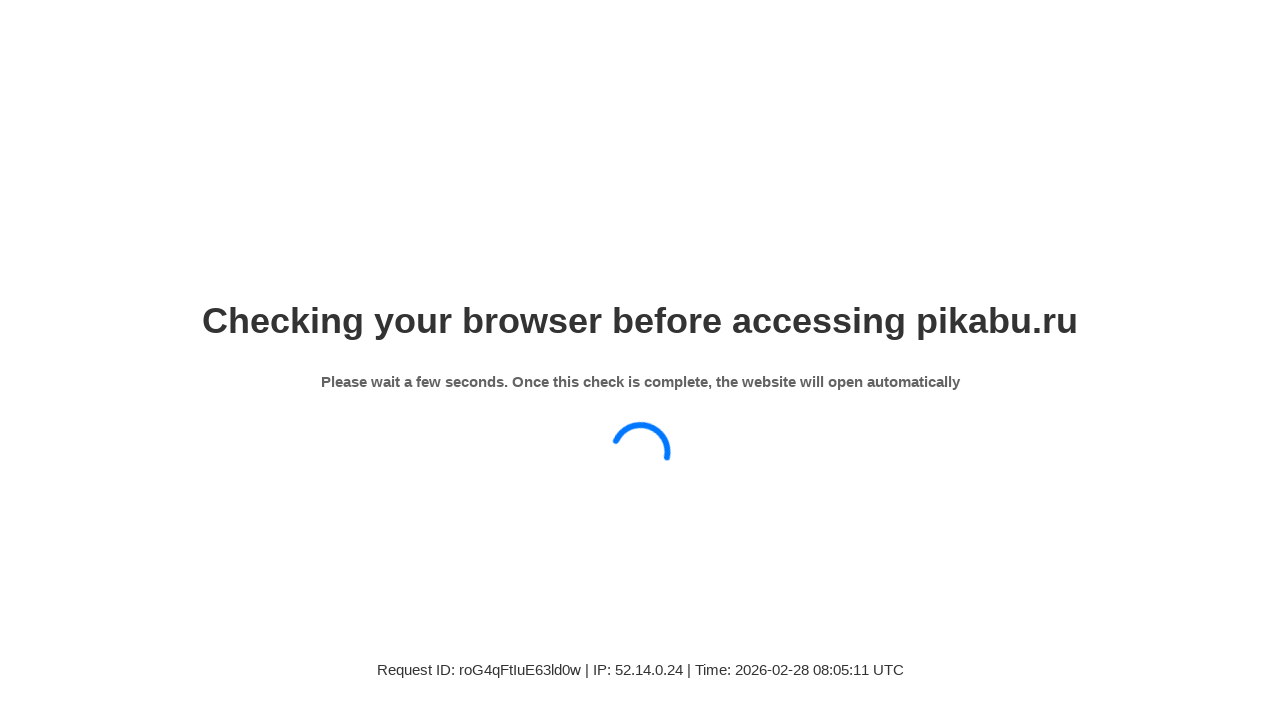

Waited for page to reach domcontentloaded state
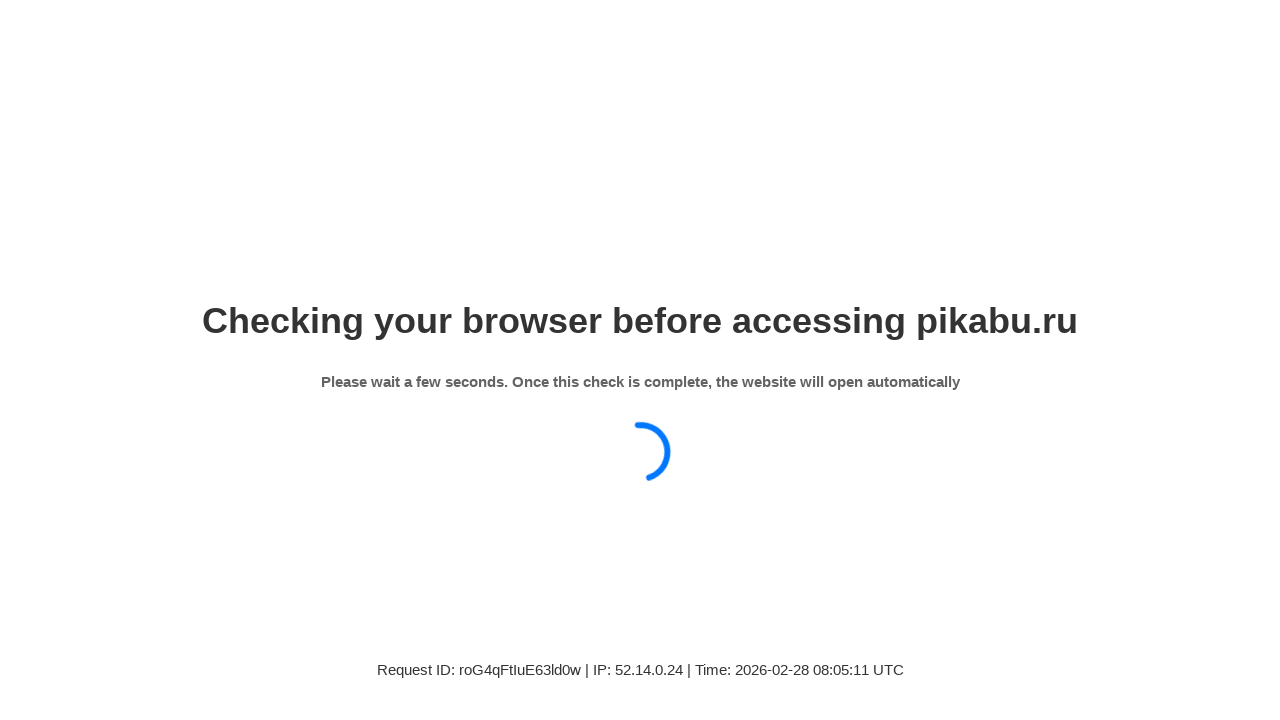

Retrieved page title
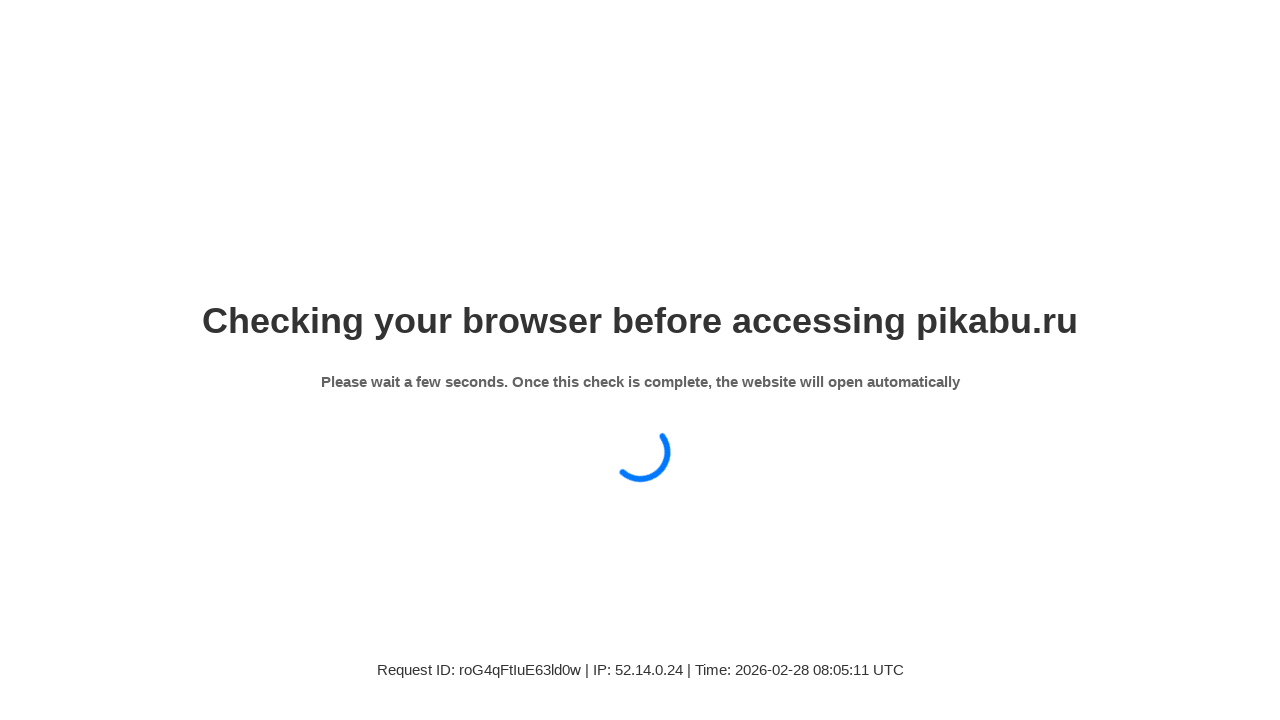

Verified page title is not empty
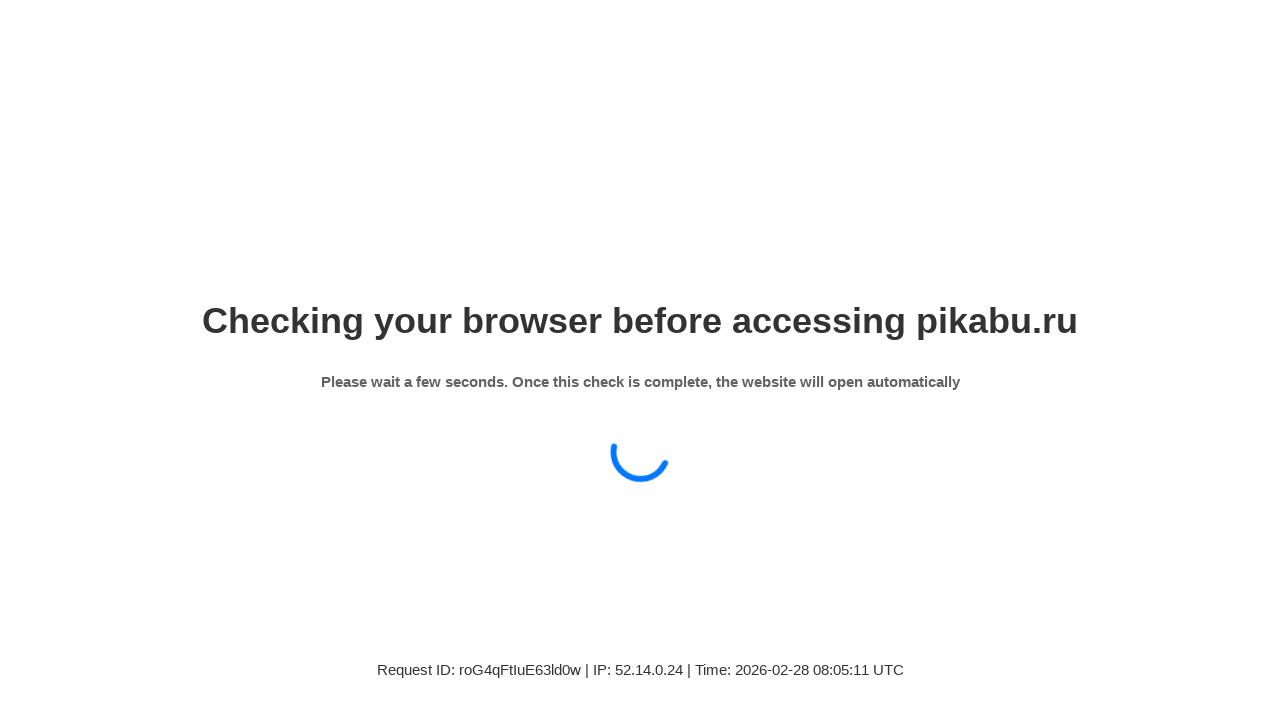

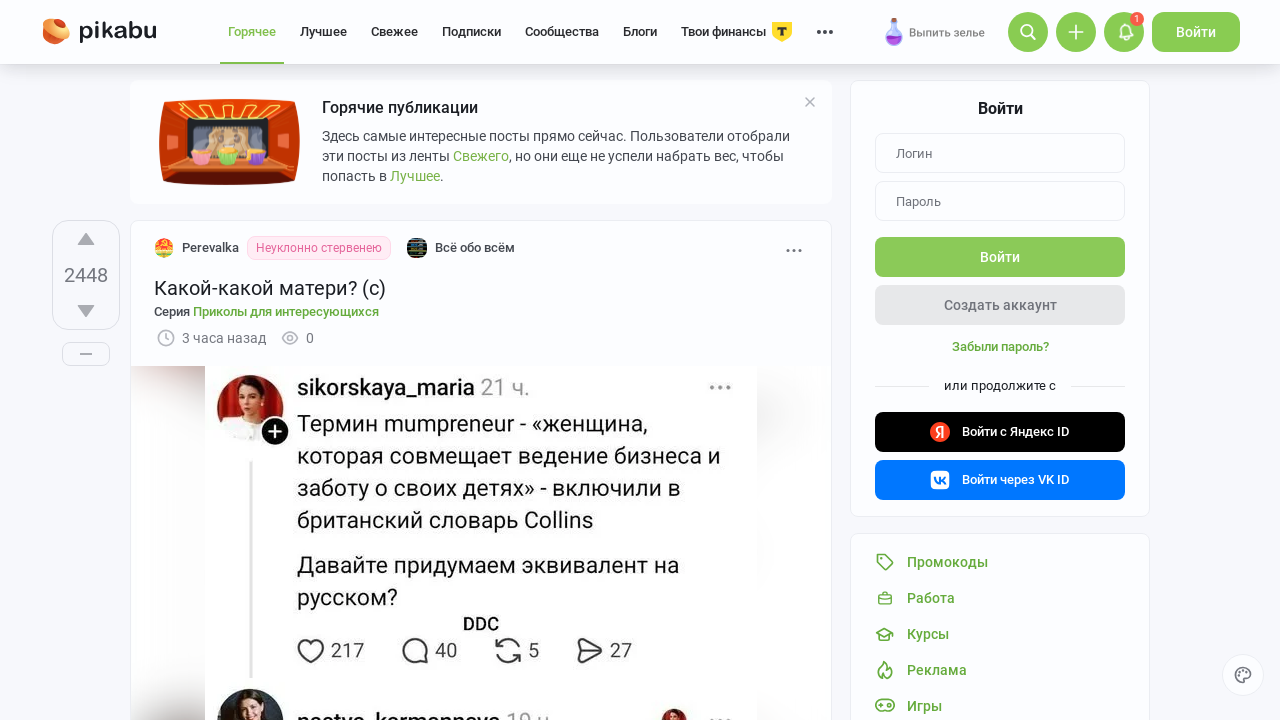